Tests that the second checkbox can be unselected by first checking it, then unchecking it, and verifying it's not selected

Starting URL: https://the-internet.herokuapp.com/checkboxes

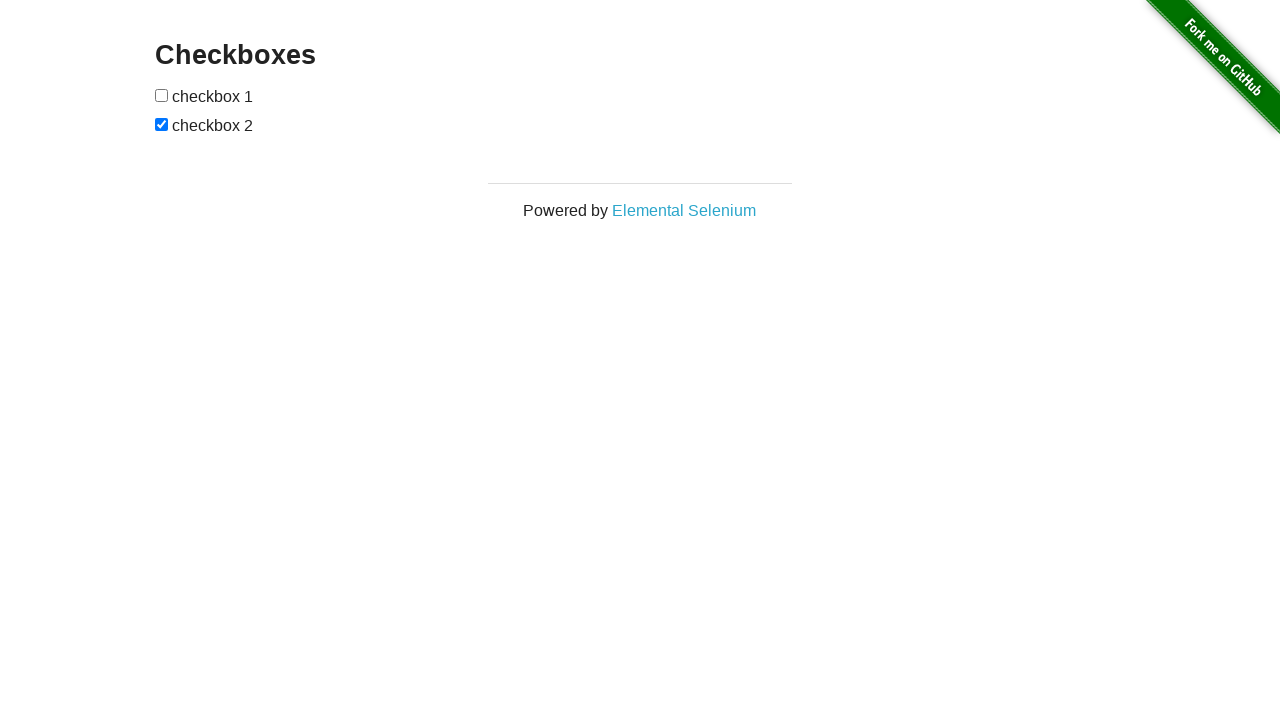

Navigated to checkboxes test page
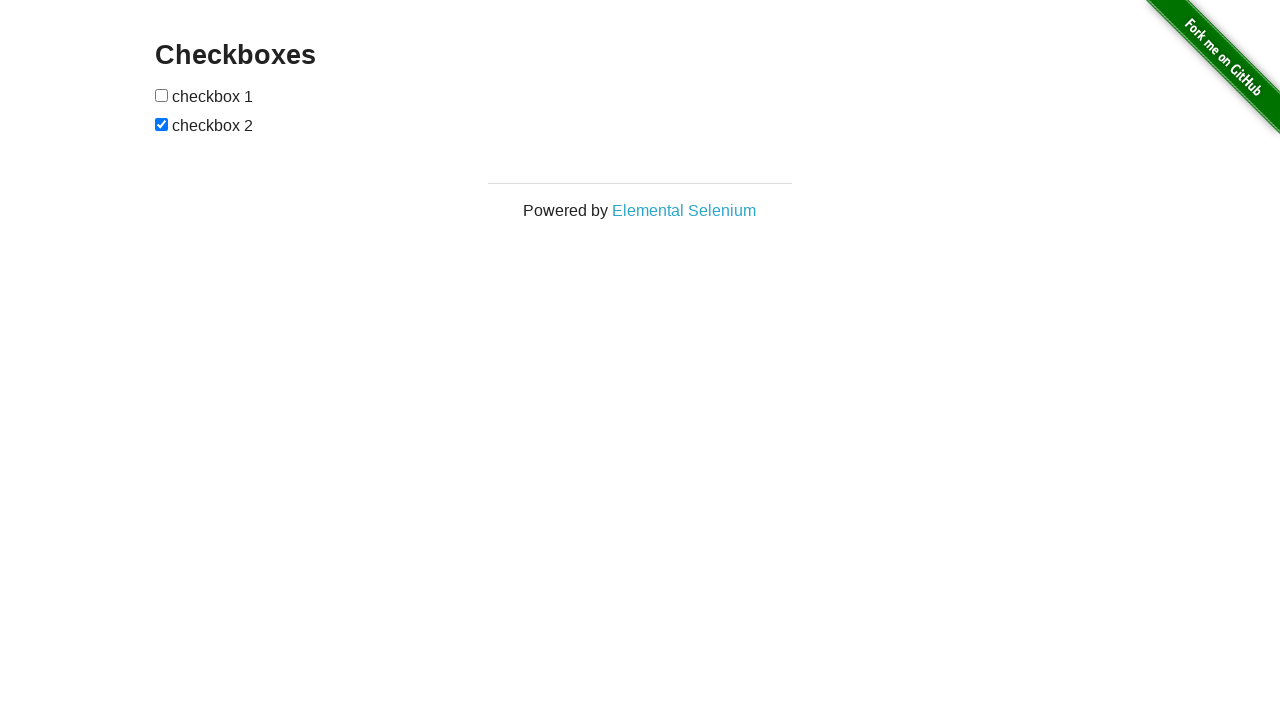

Located second checkbox element
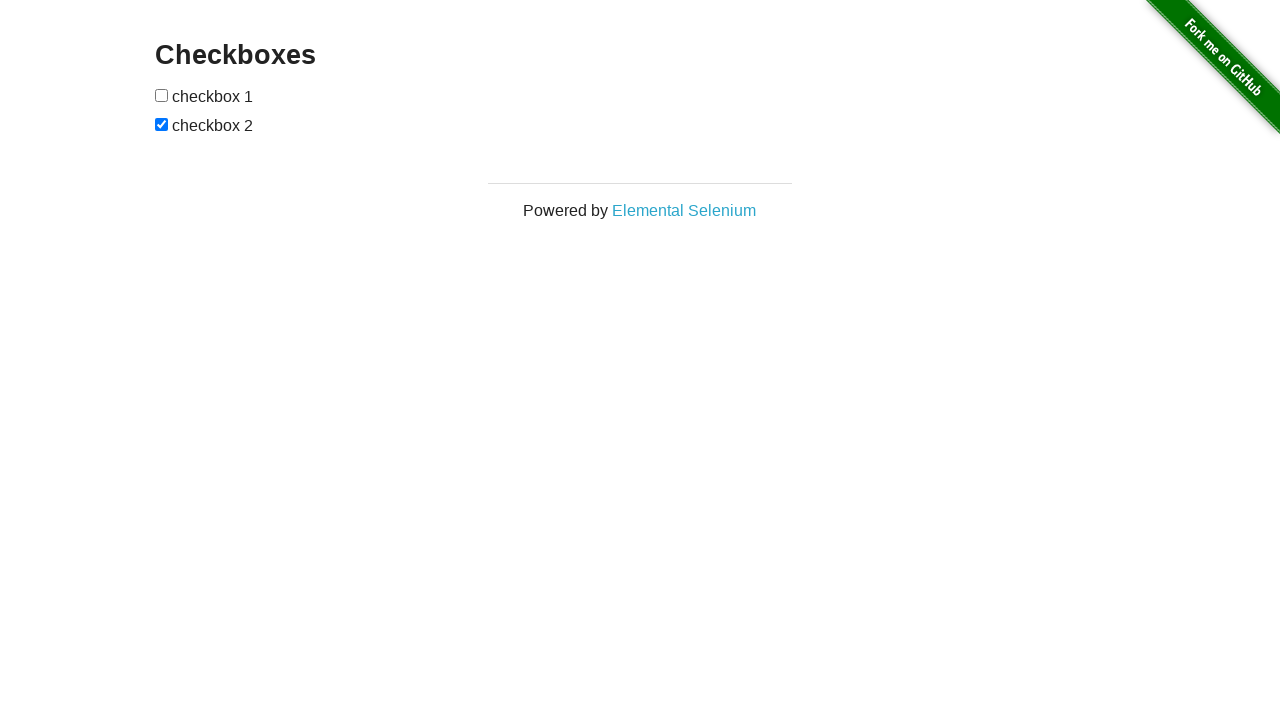

Second checkbox was already checked
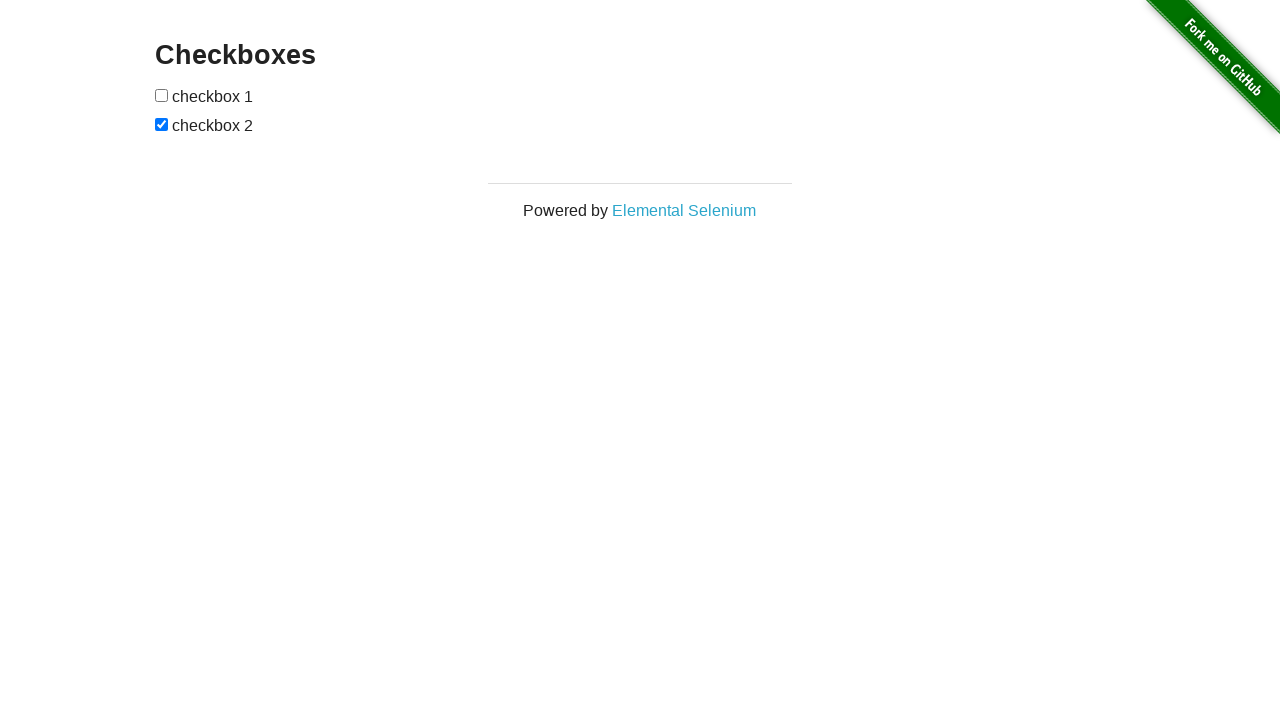

Unchecked the second checkbox at (162, 124) on input[type='checkbox'] >> nth=1
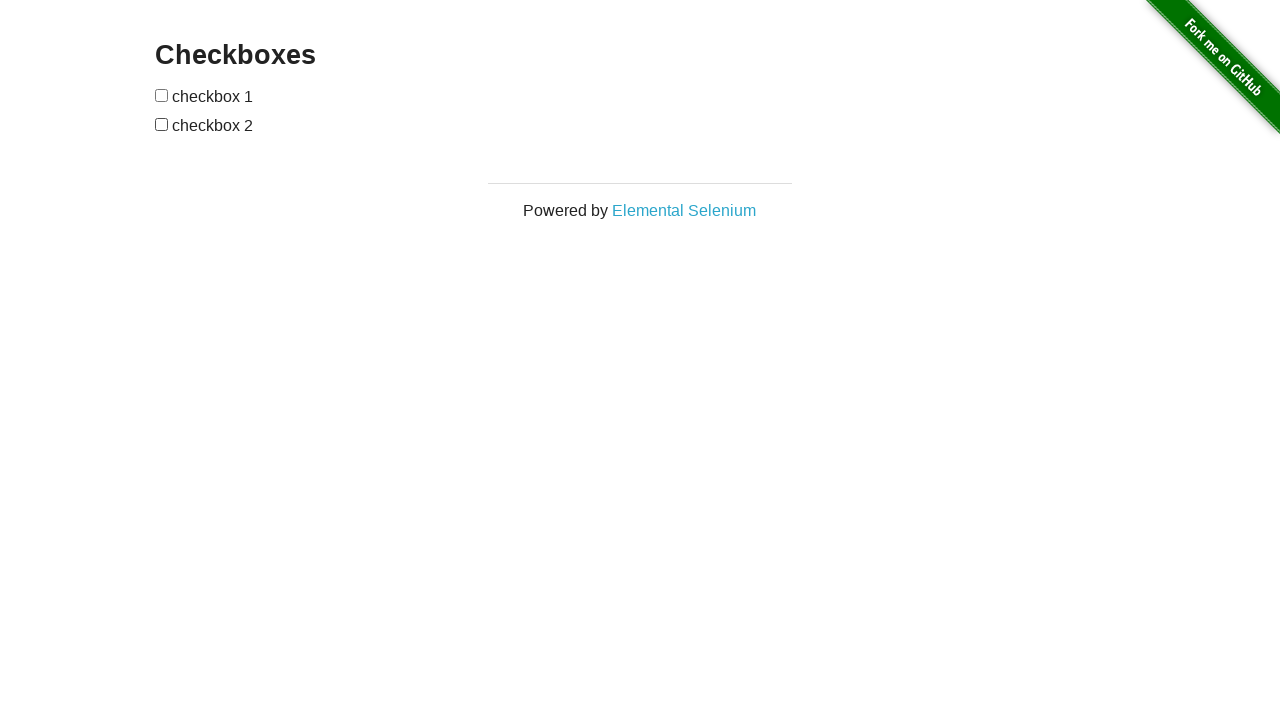

Verified second checkbox is not selected after unchecking
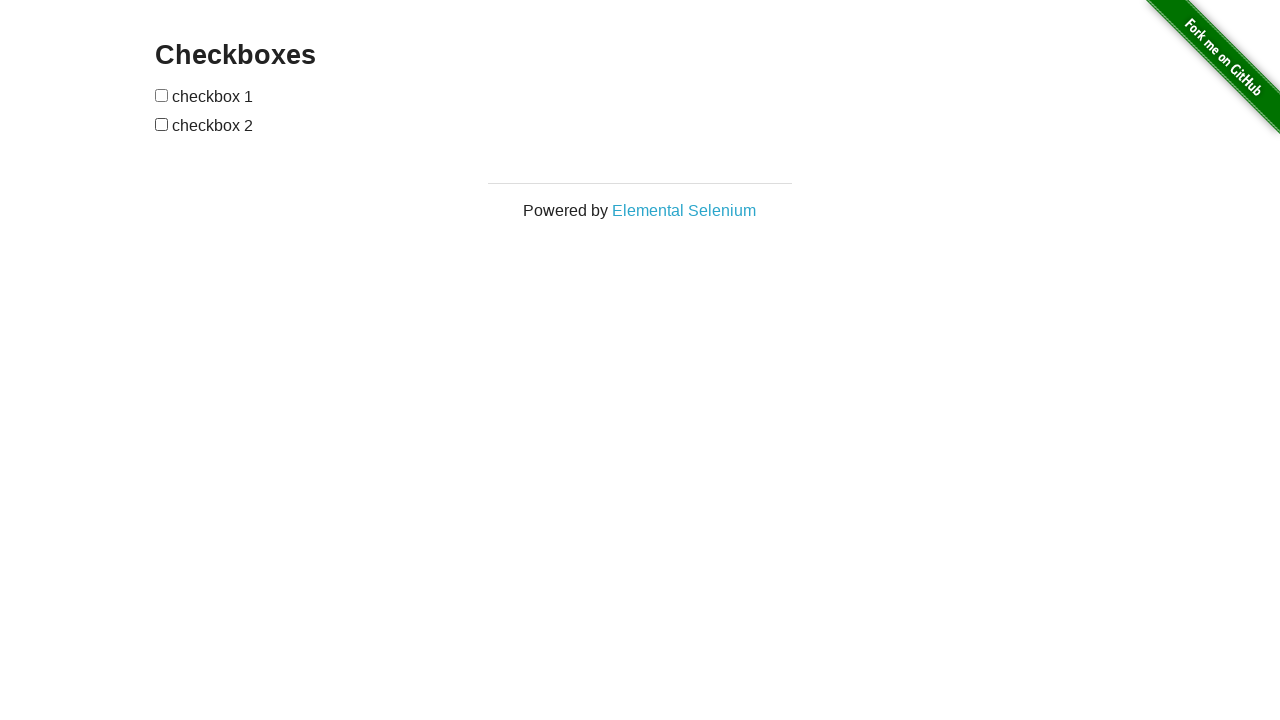

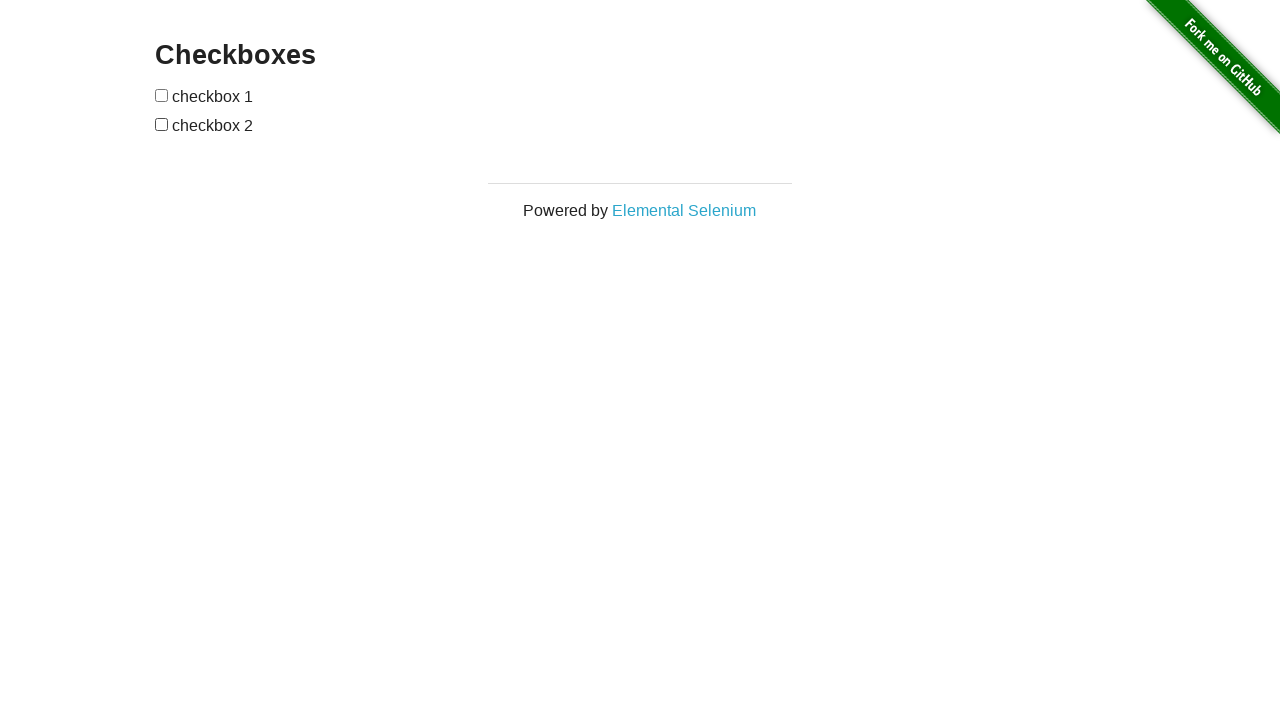